Tests the Final Fantasy Trading Card Game card browser interface by clicking the search button, selecting the first card result, and navigating through a few cards using the next button.

Starting URL: https://fftcg.square-enix-games.com/en/card-browser

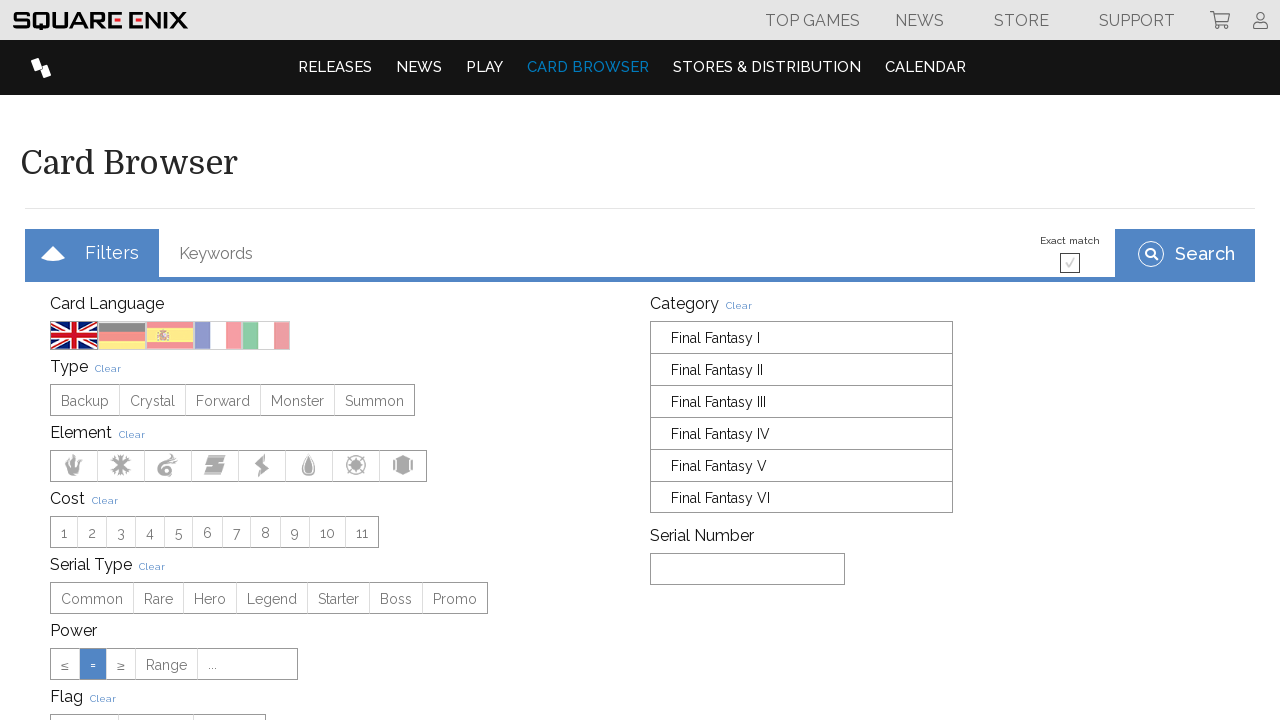

Search button became visible
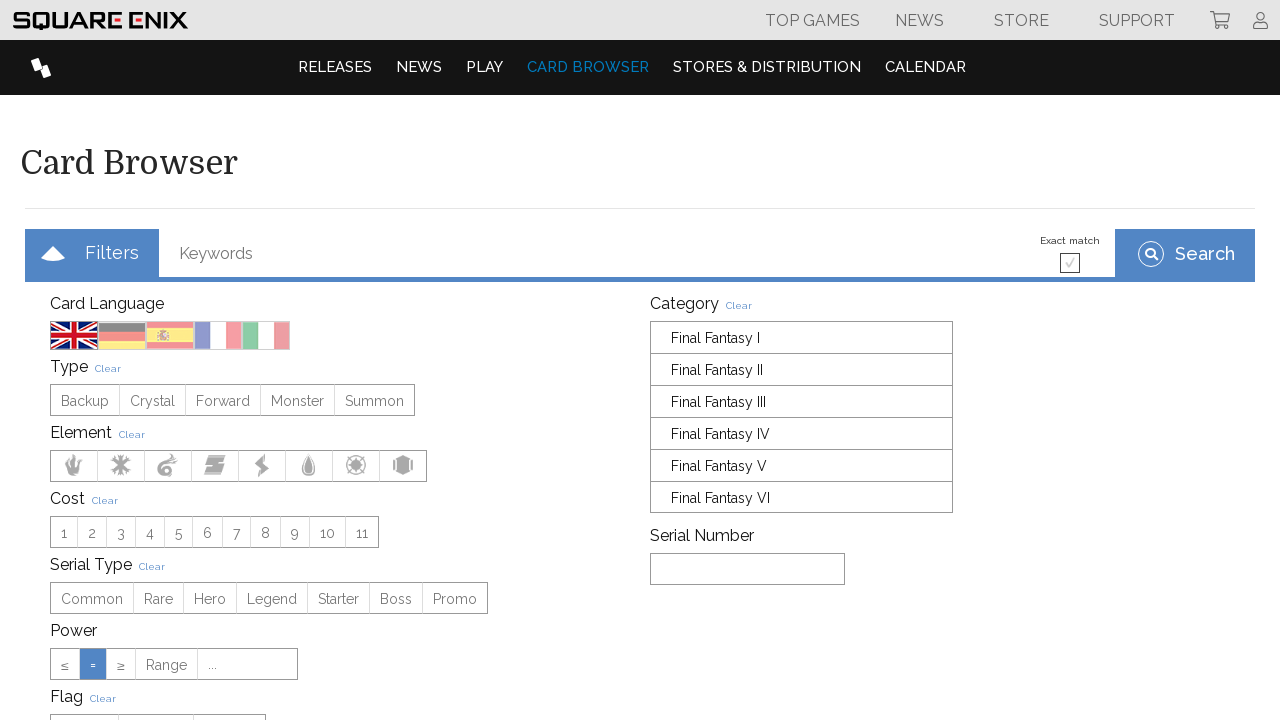

Clicked search button to initiate card search at (1185, 253) on xpath=//*[@id="browser"]/div[1]/div[3]/button
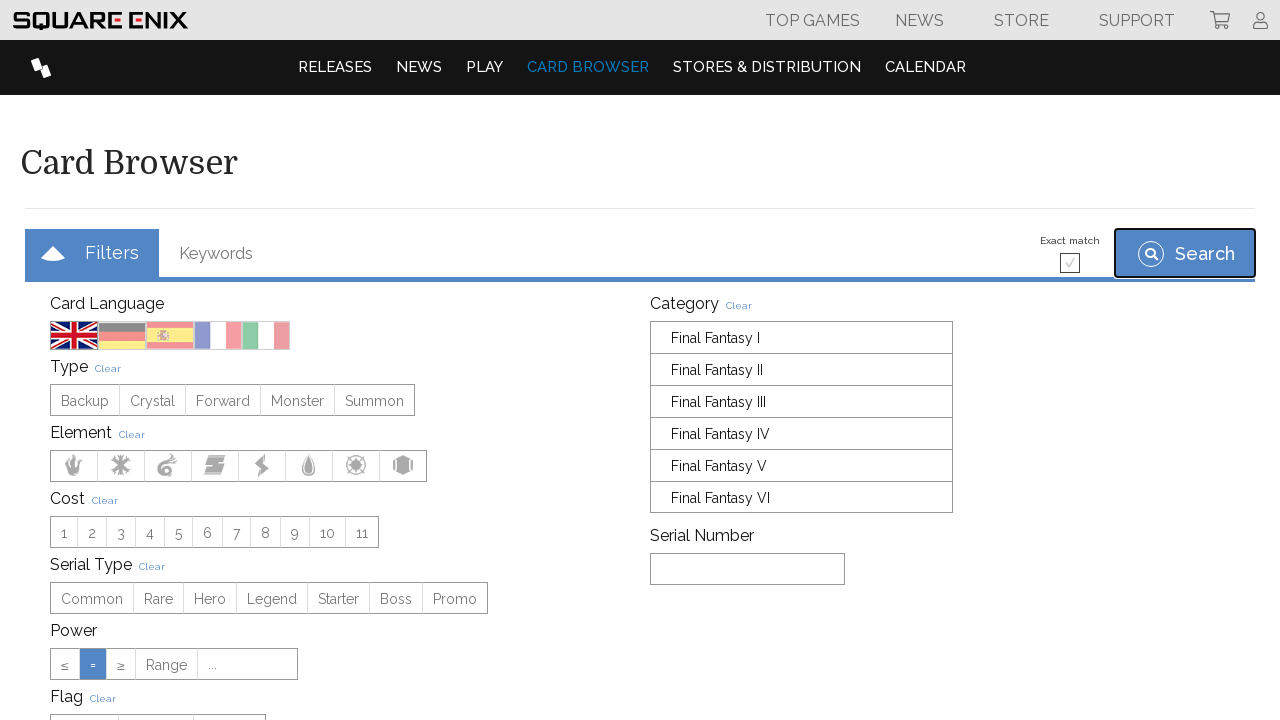

First card result became visible
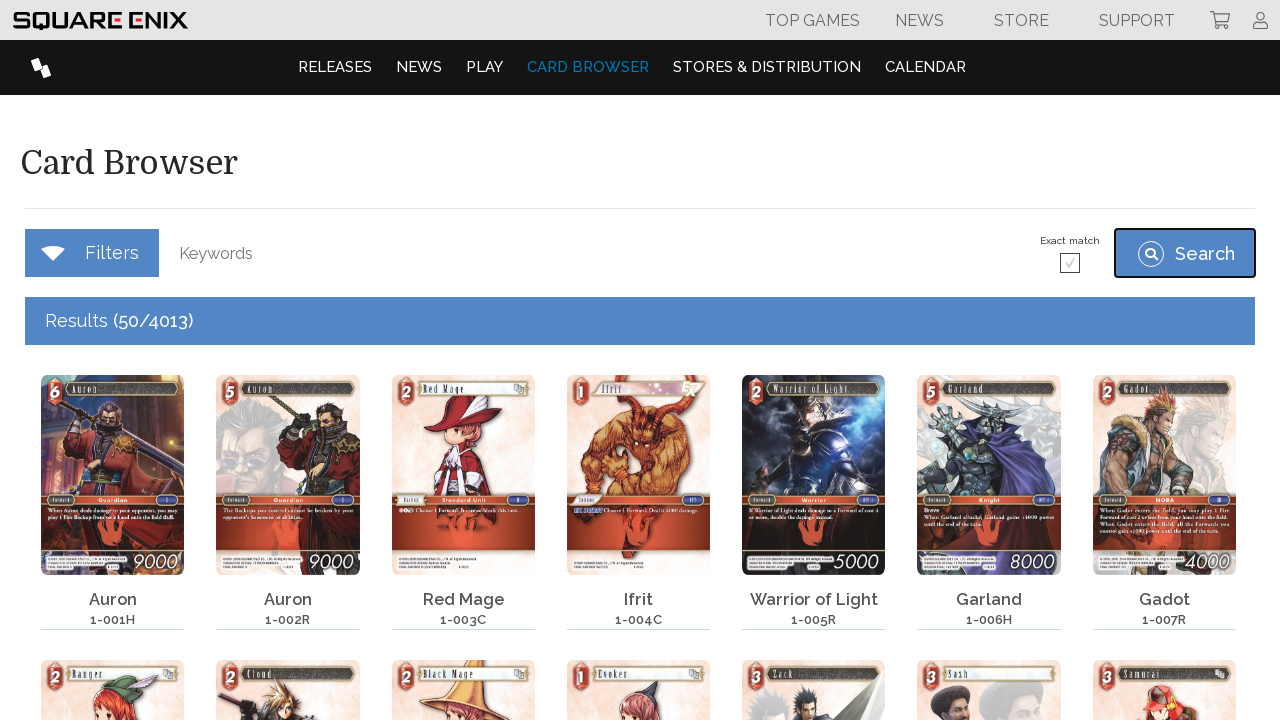

Clicked first card result to select it at (113, 498) on xpath=//*[@id="browser"]/div[3]/div[2]
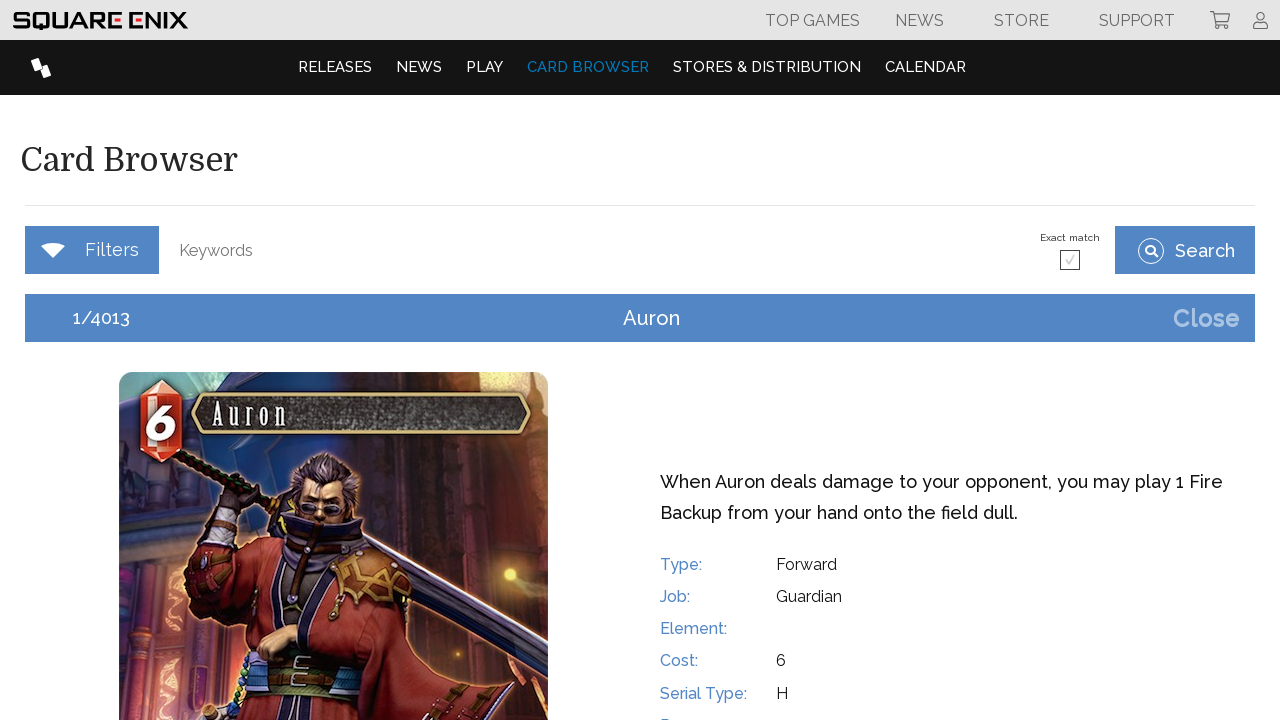

Card details panel loaded
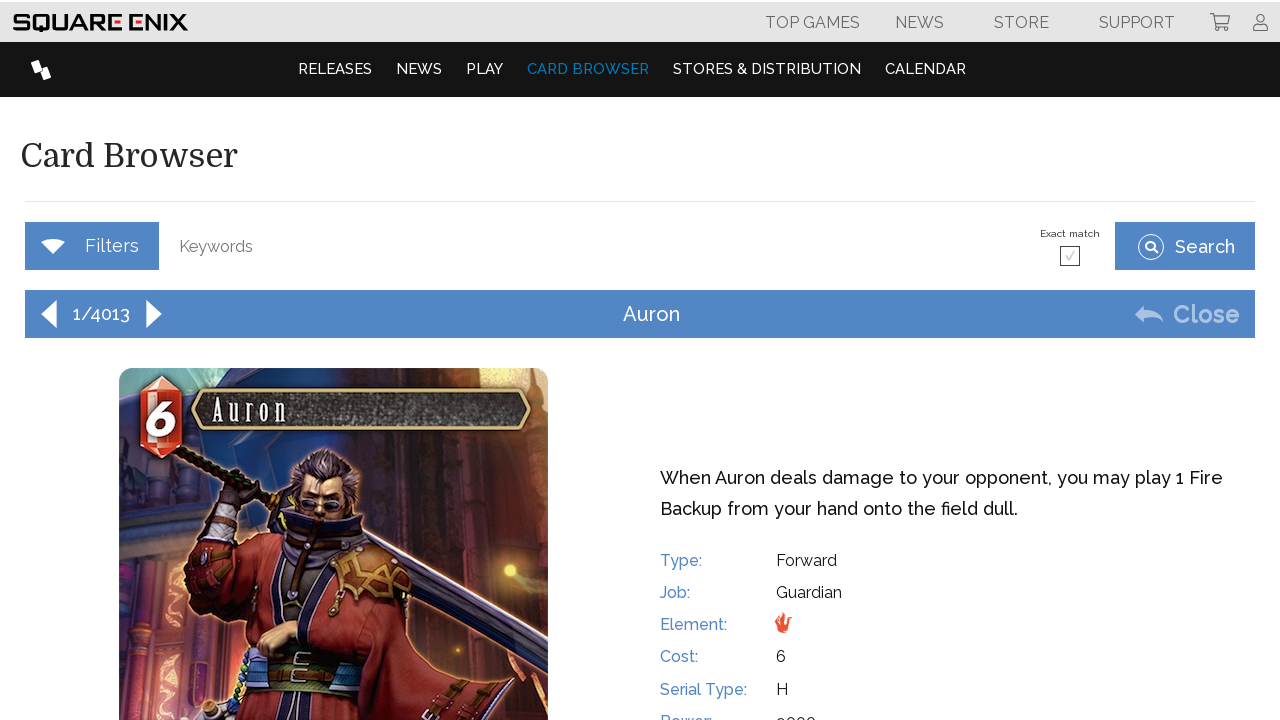

Clicked next button to navigate to next card (iteration 1) at (154, 144) on xpath=//*[@id="browser"]/div[4]/div[1]/span[3]
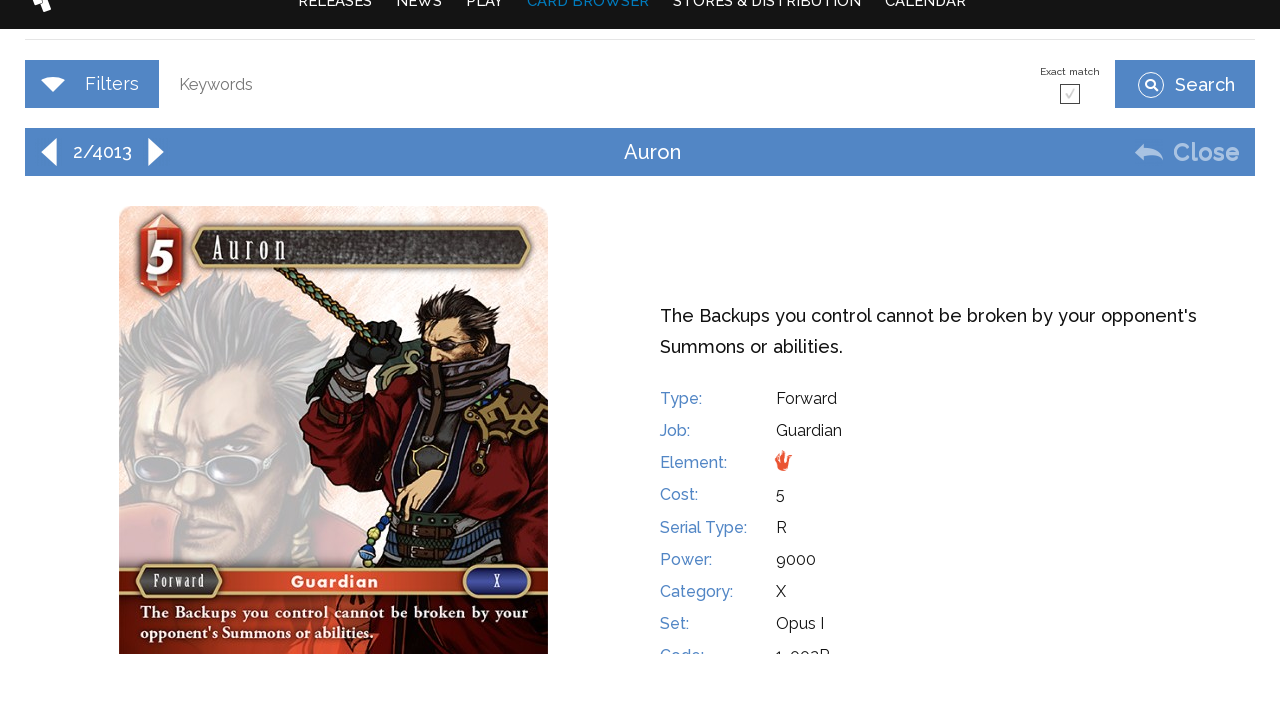

Next card image loaded (iteration 1)
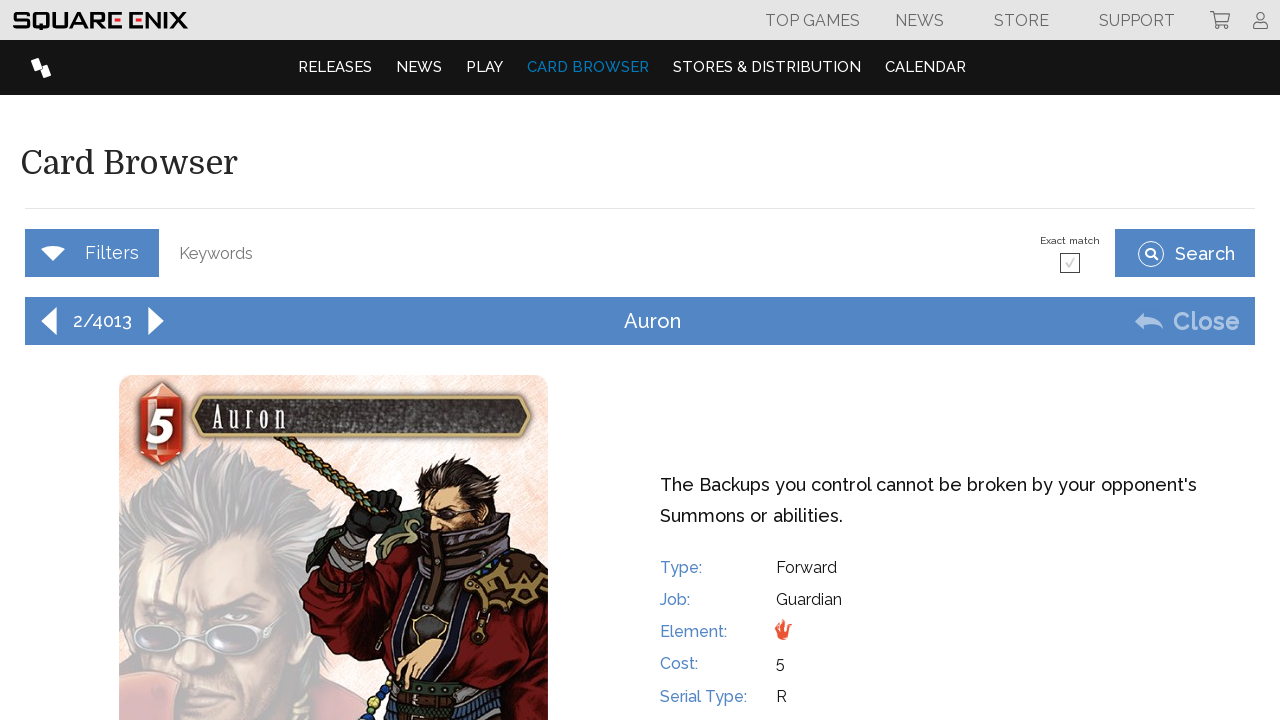

Waited for card content to settle (iteration 1)
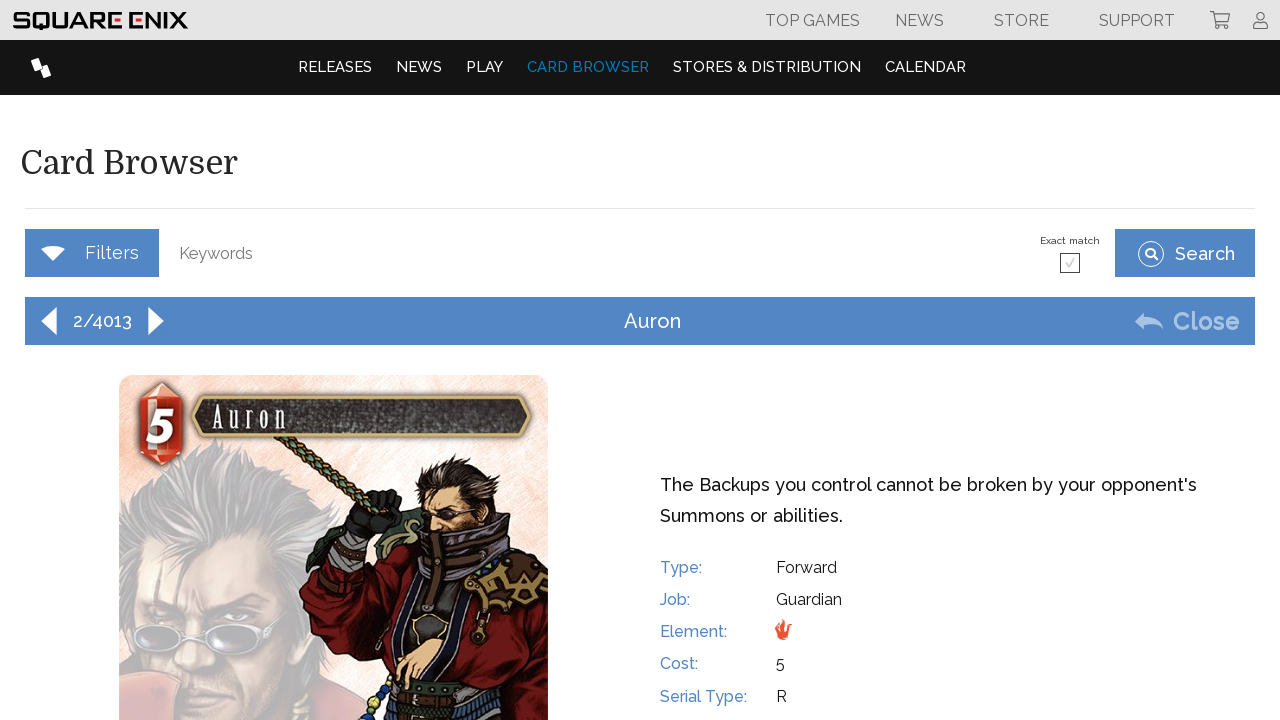

Clicked next button to navigate to next card (iteration 2) at (156, 321) on xpath=//*[@id="browser"]/div[4]/div[1]/span[3]
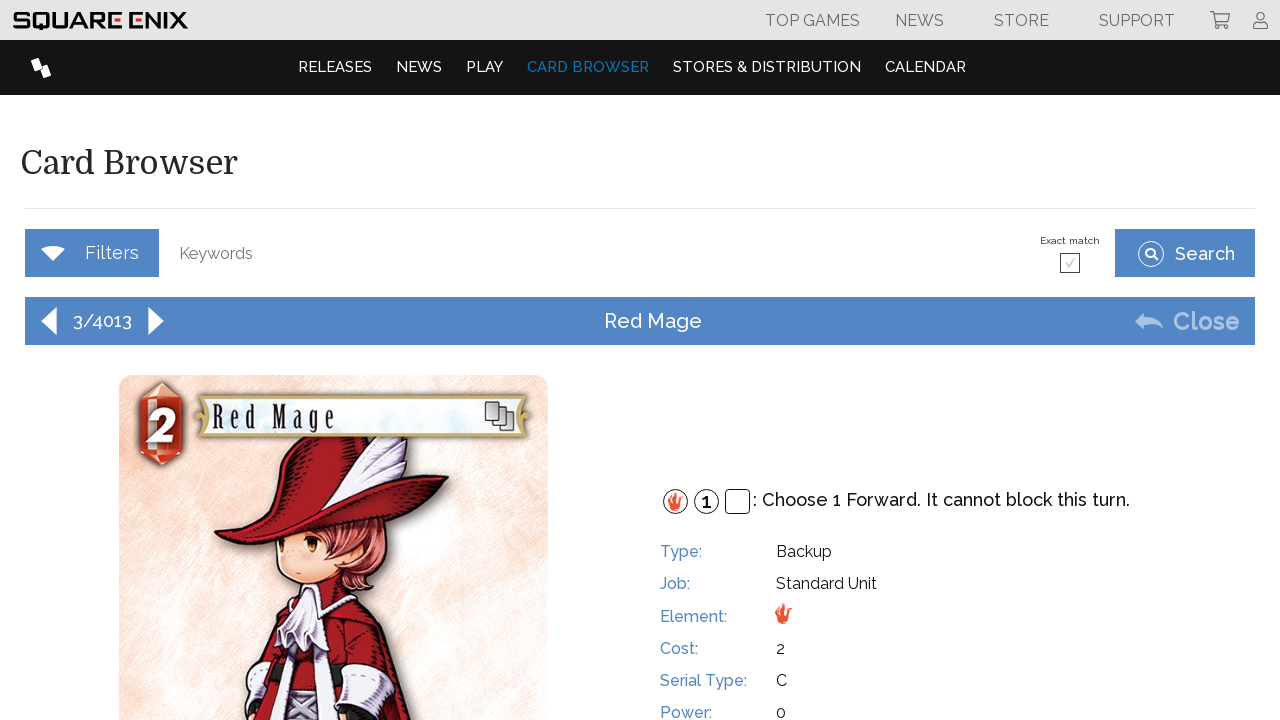

Next card image loaded (iteration 2)
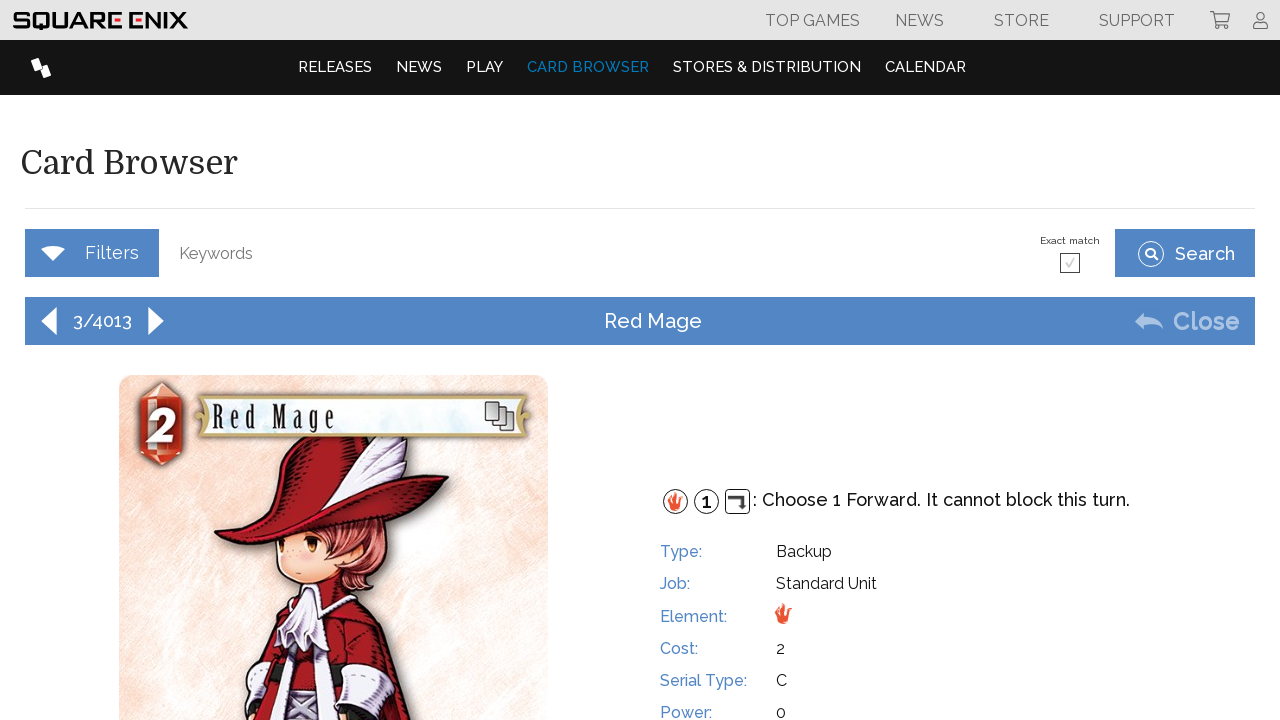

Waited for card content to settle (iteration 2)
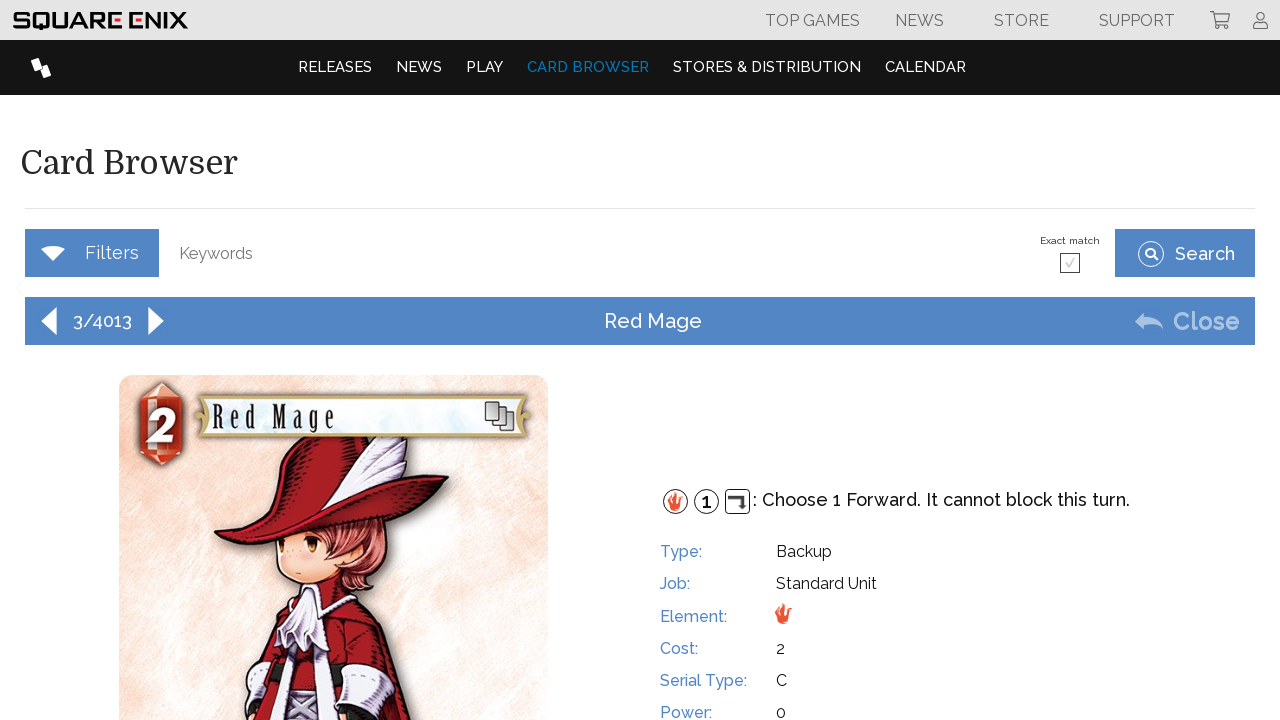

Clicked next button to navigate to next card (iteration 3) at (156, 321) on xpath=//*[@id="browser"]/div[4]/div[1]/span[3]
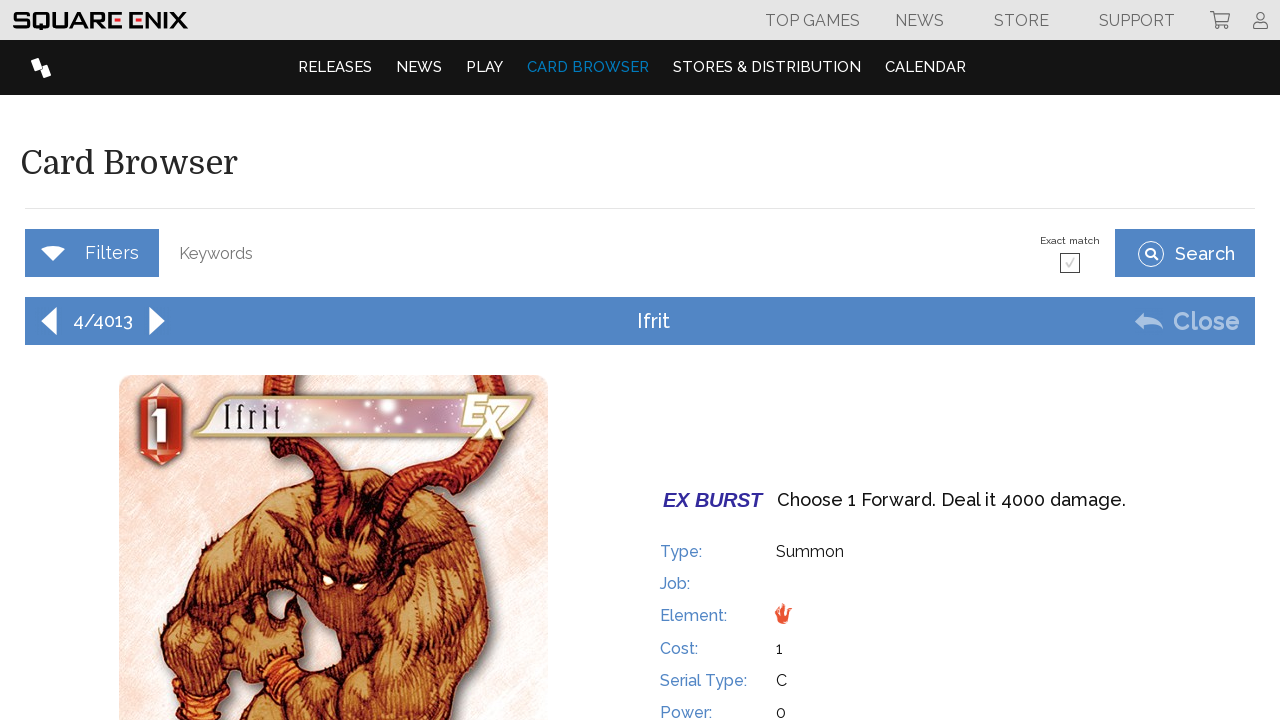

Next card image loaded (iteration 3)
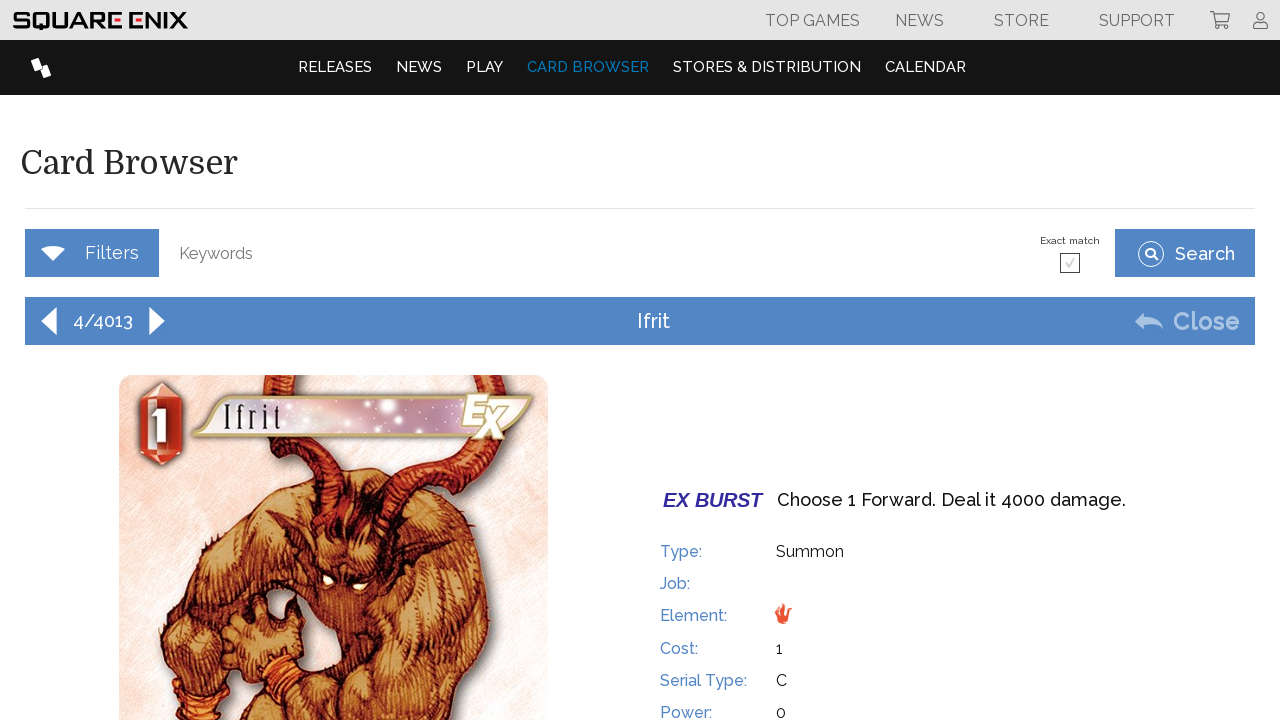

Waited for card content to settle (iteration 3)
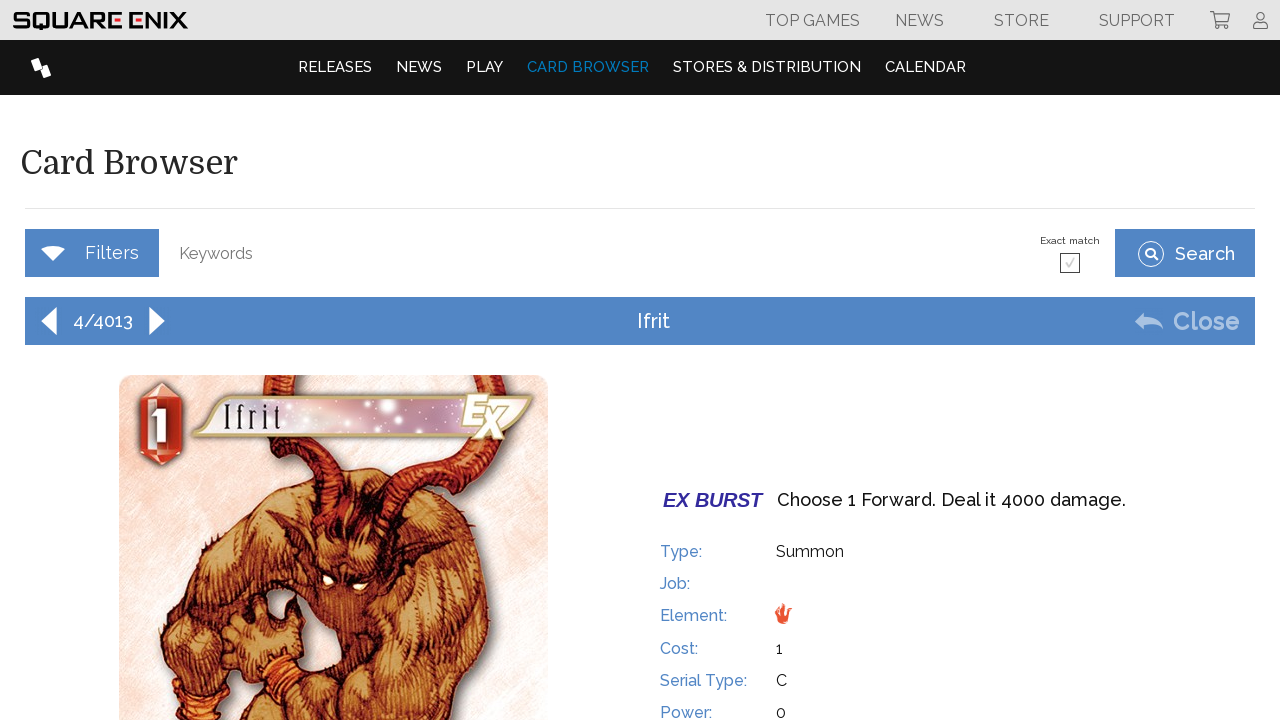

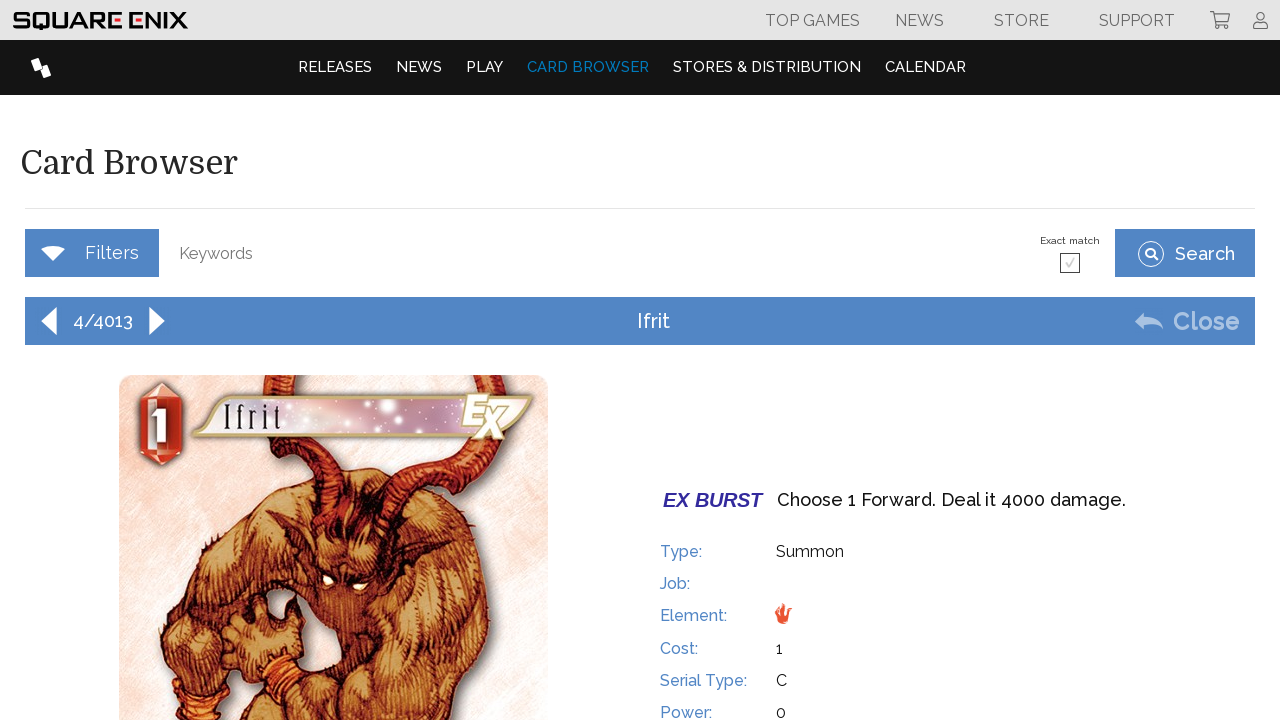